Tests various button properties and interactions on the Leafground button practice page, including clicking buttons, checking if buttons are enabled, and verifying button properties

Starting URL: https://leafground.com/button.xhtml

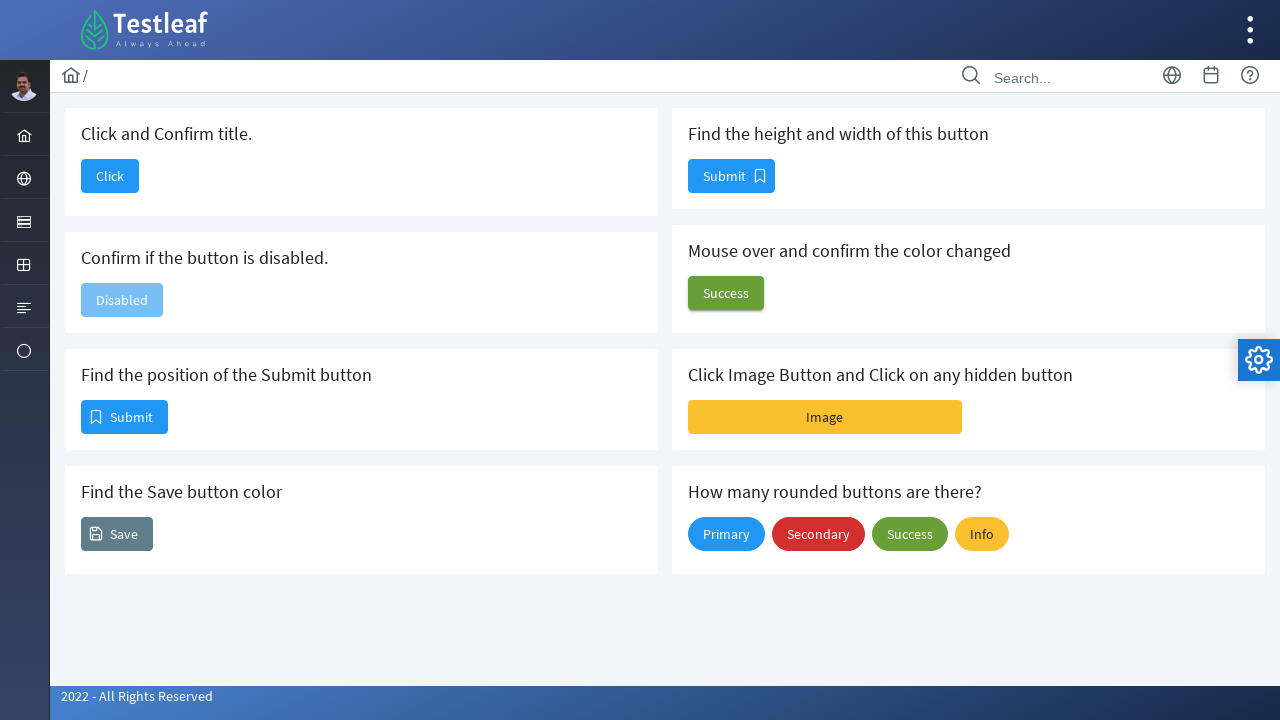

Clicked the first 'Click' button on the page at (110, 176) on xpath=//span[text()='Click']
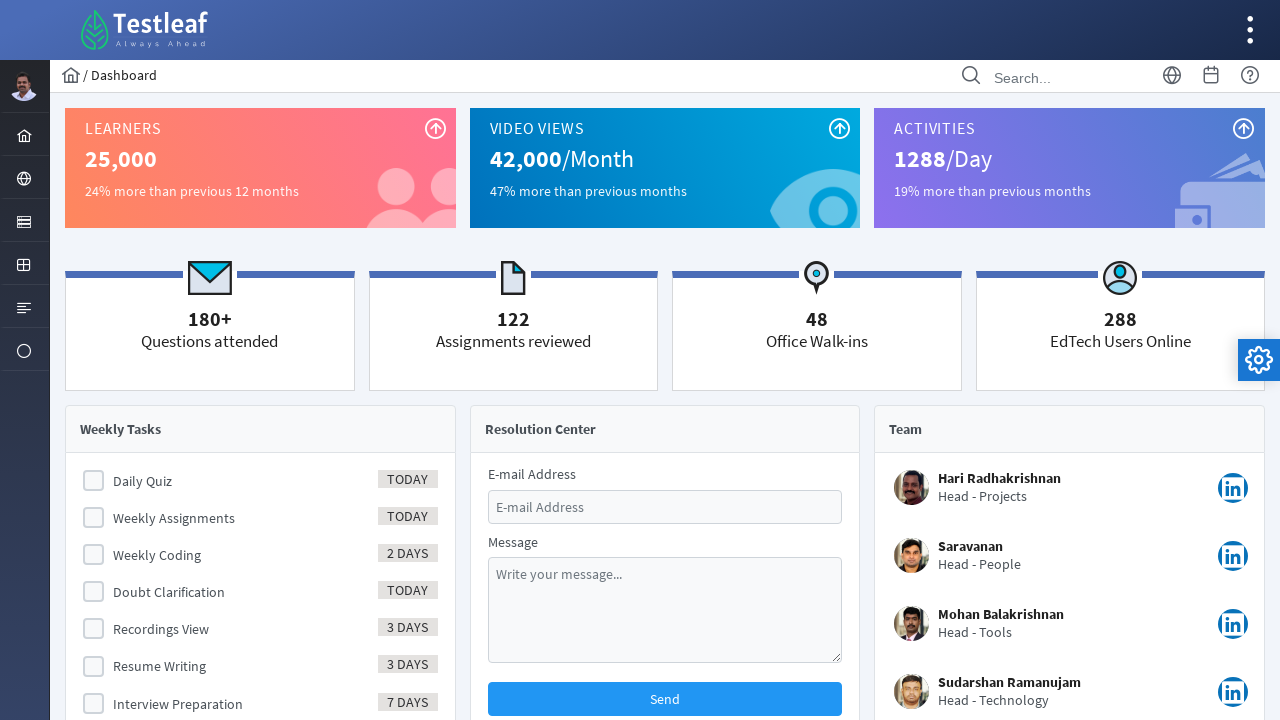

Verified page title contains 'Dashboard' or 'Leafground'
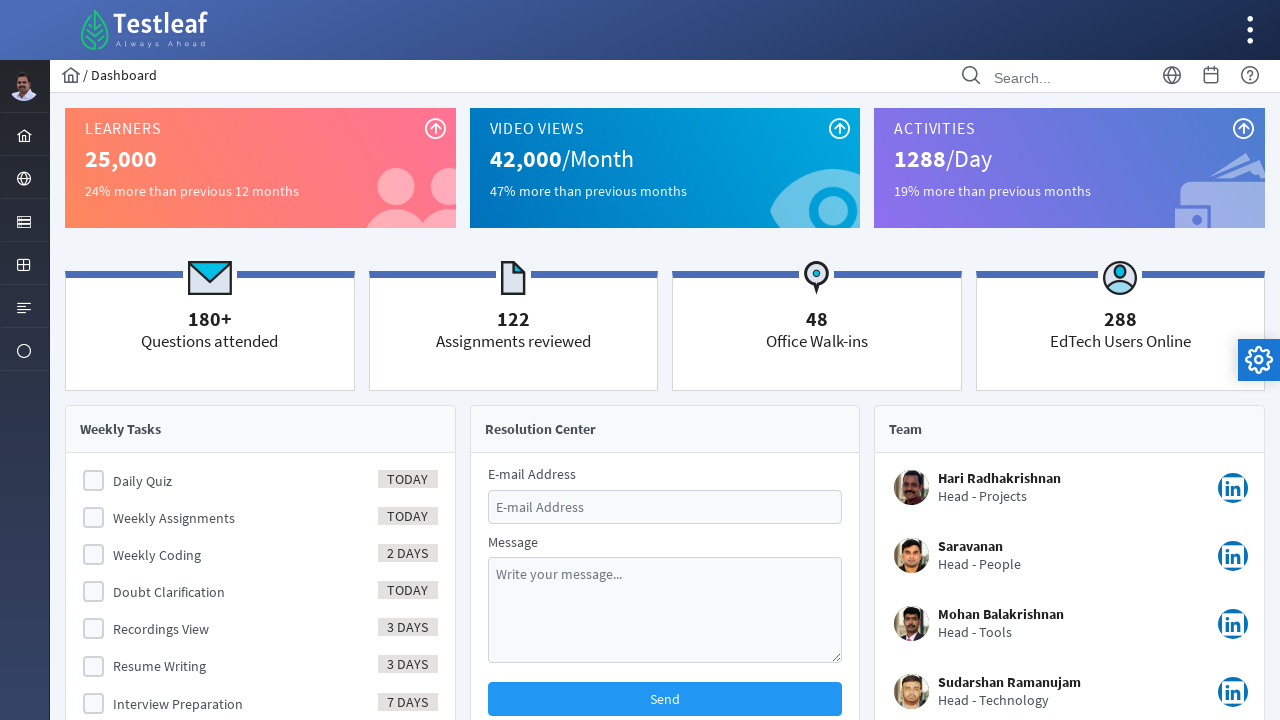

Navigated back to the button practice page
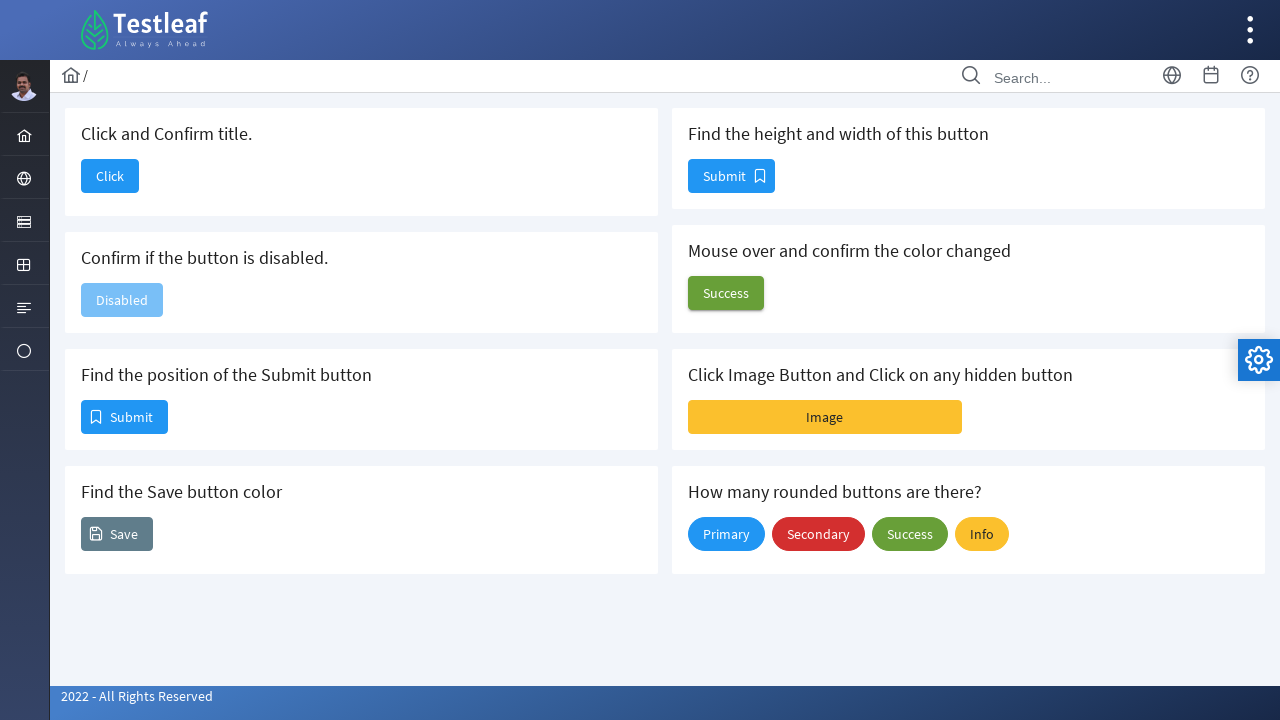

Verified that disabled button is not enabled
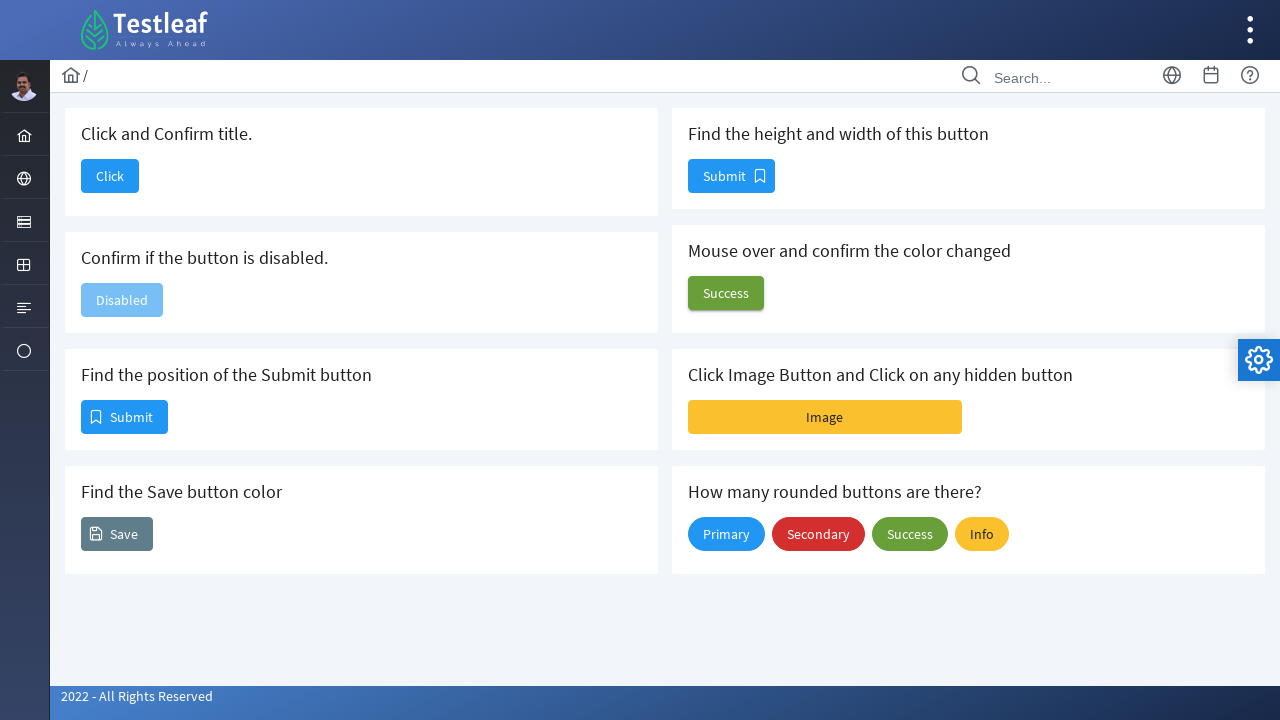

Retrieved and verified bounding box location of Submit button
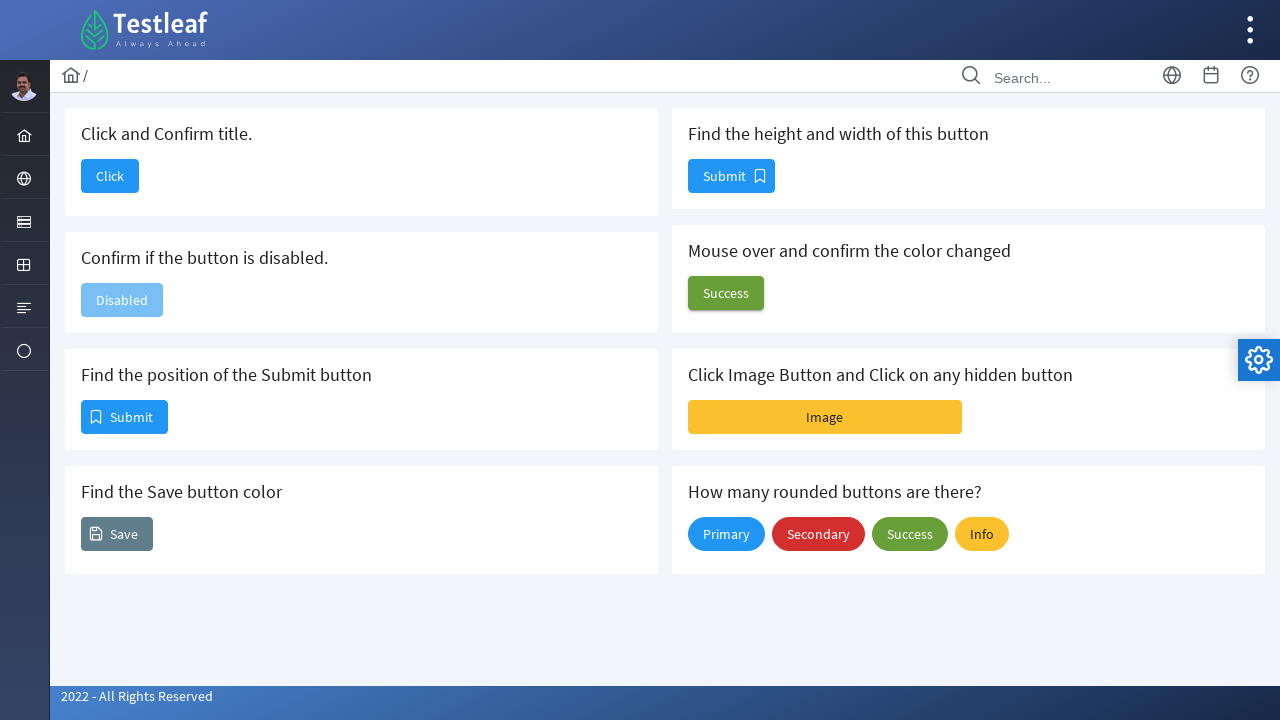

Retrieved background color of Save button: rgba(0, 0, 0, 0)
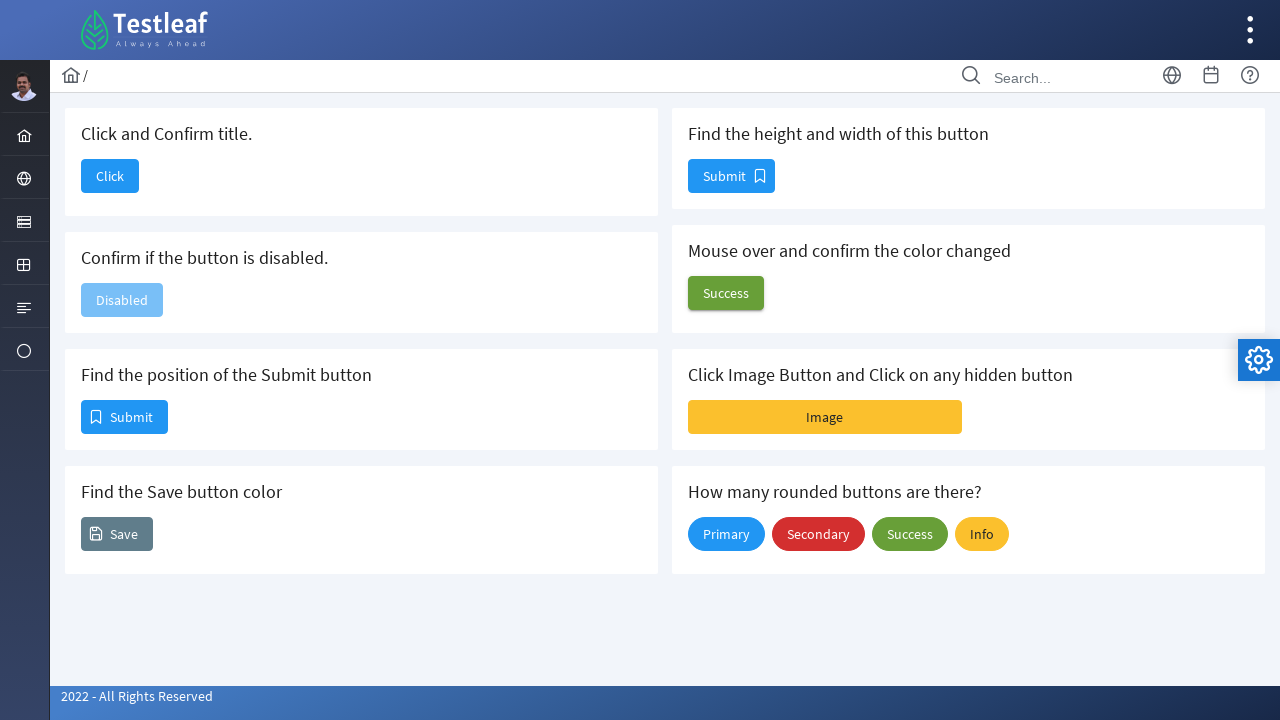

Retrieved and verified dimensions of Submit button: width=85, height=32
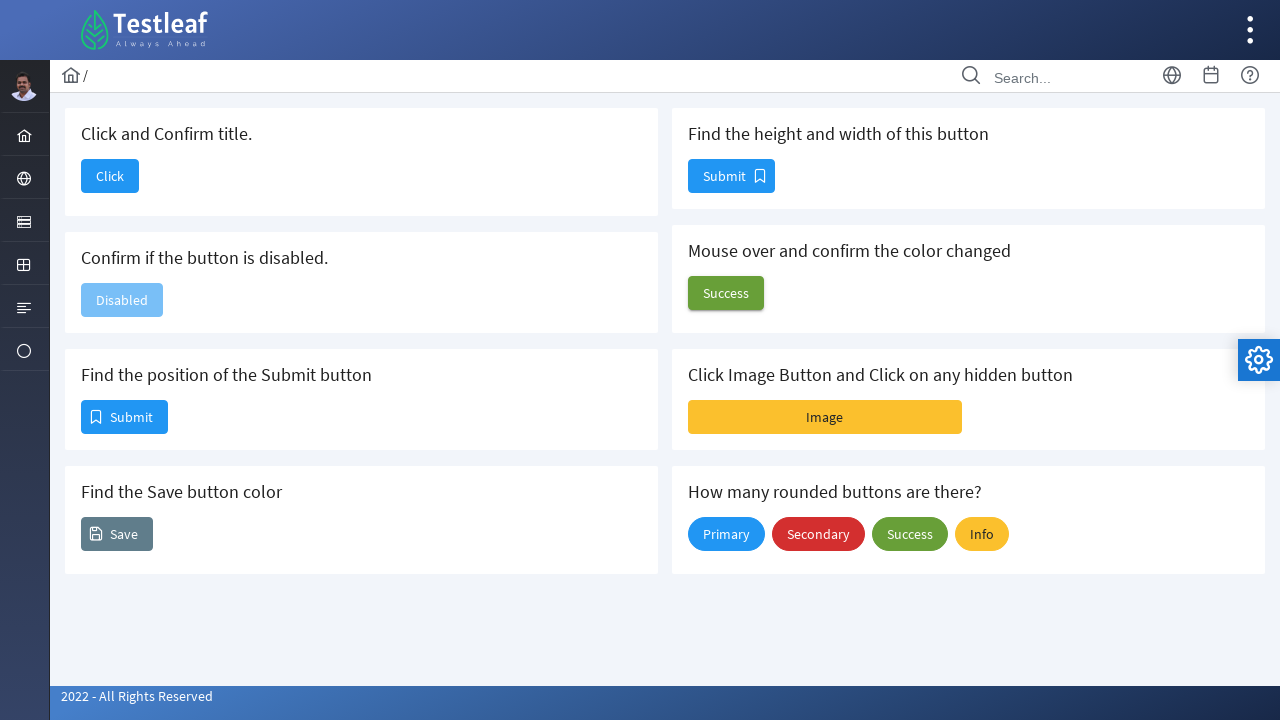

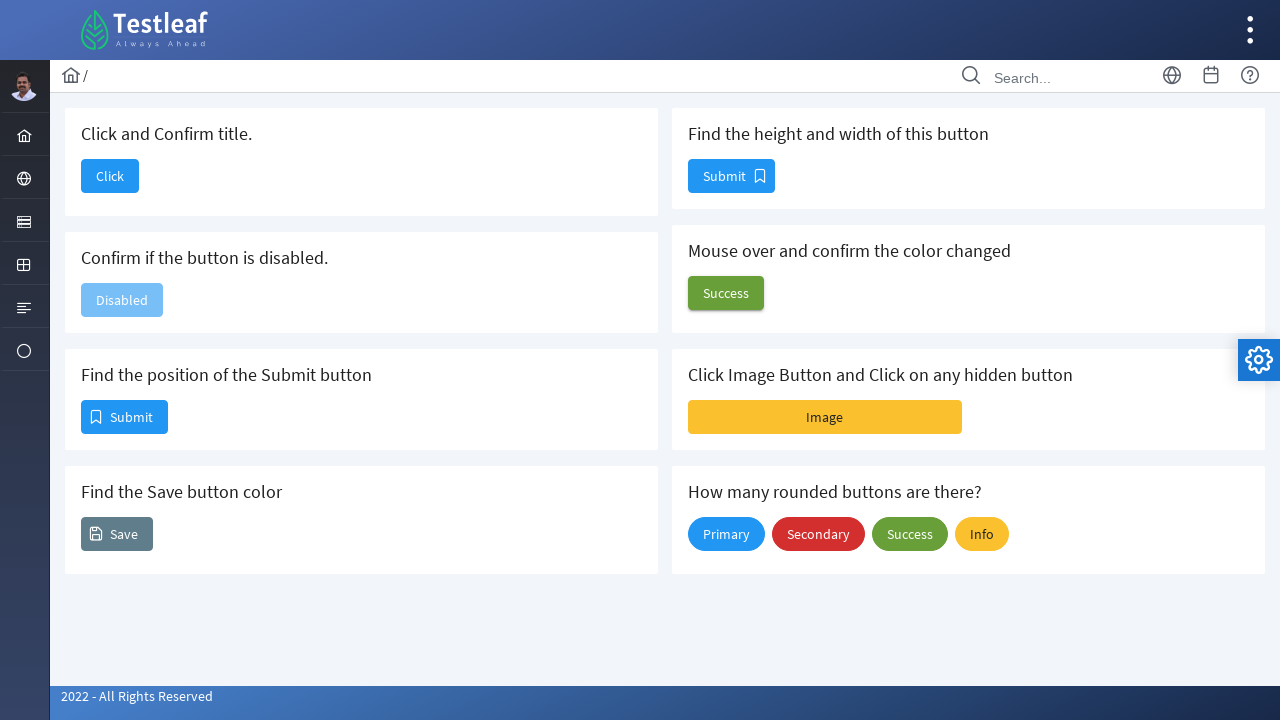